Tests locating an element by tag name on the practice form page and retrieves its text content

Starting URL: https://demoqa.com/automation-practice-form

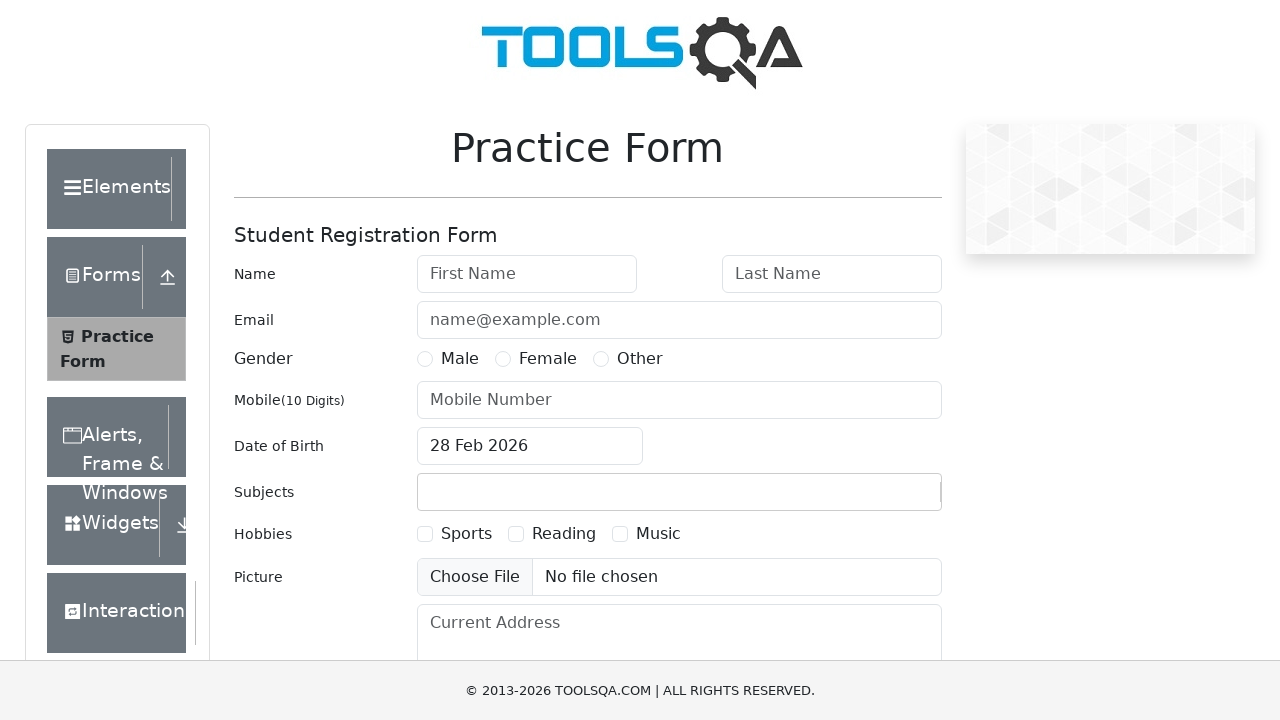

Located first h5 element on practice form page
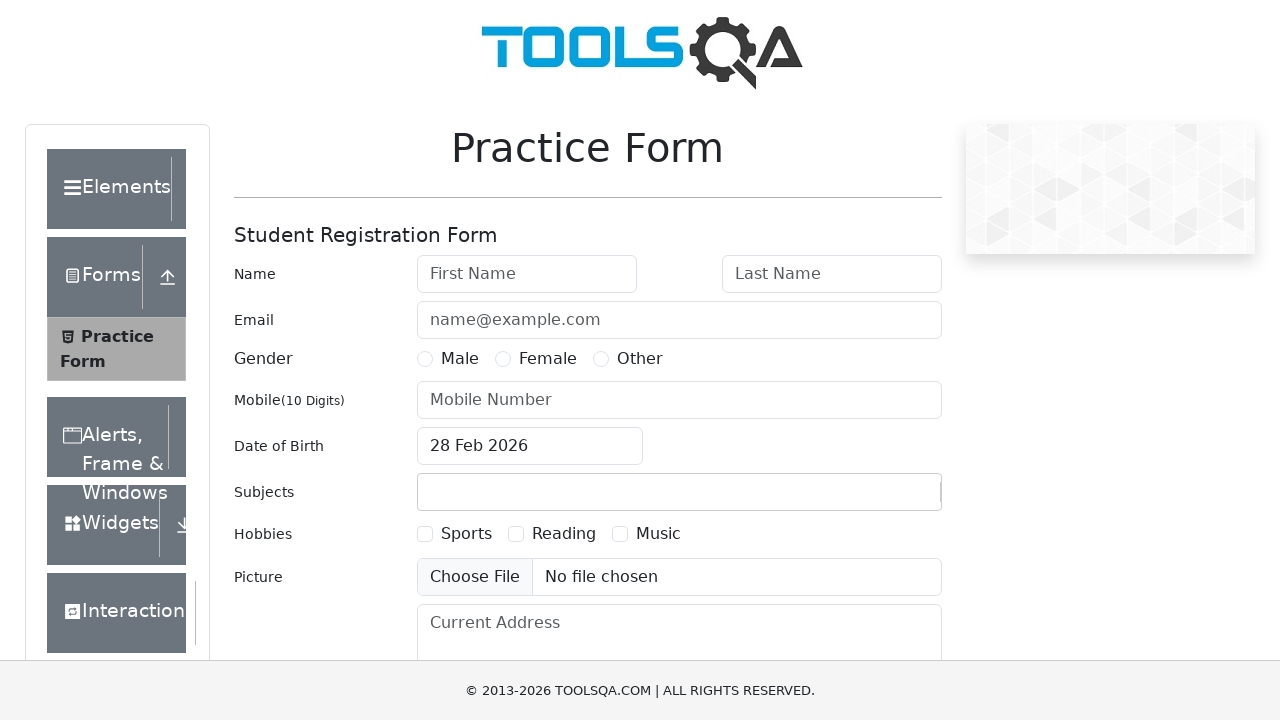

Waited for h5 element to be ready
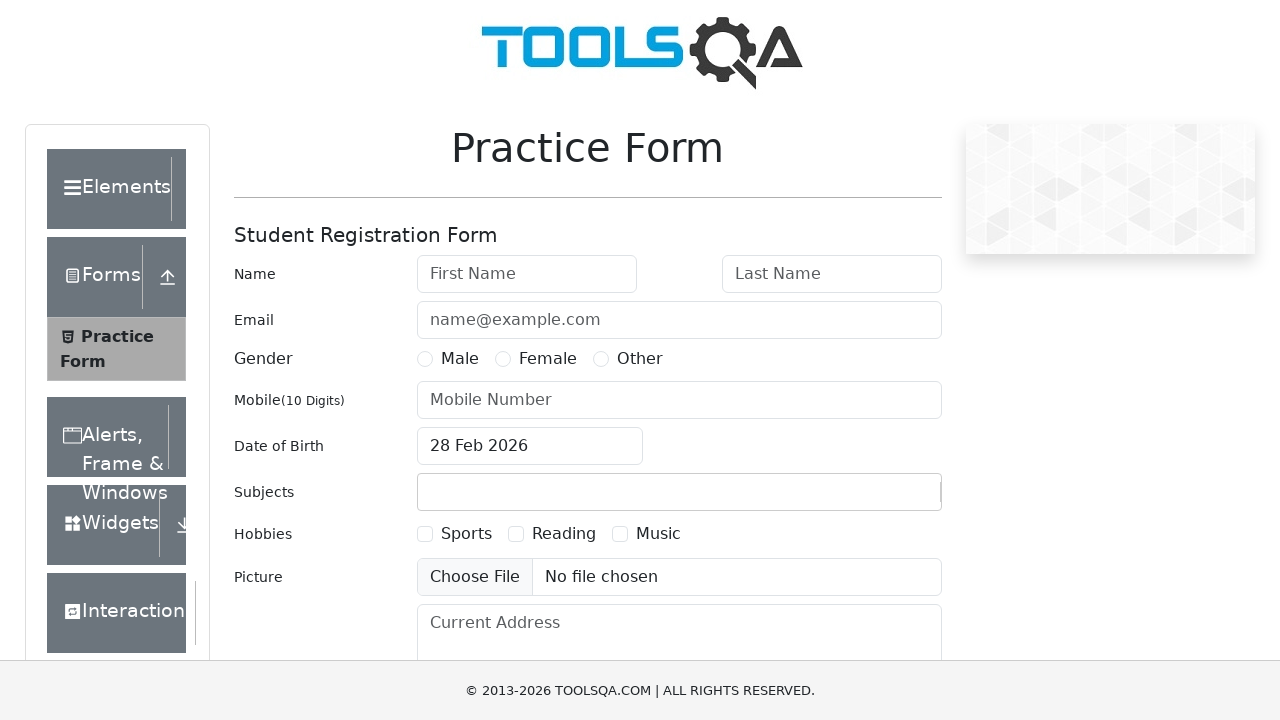

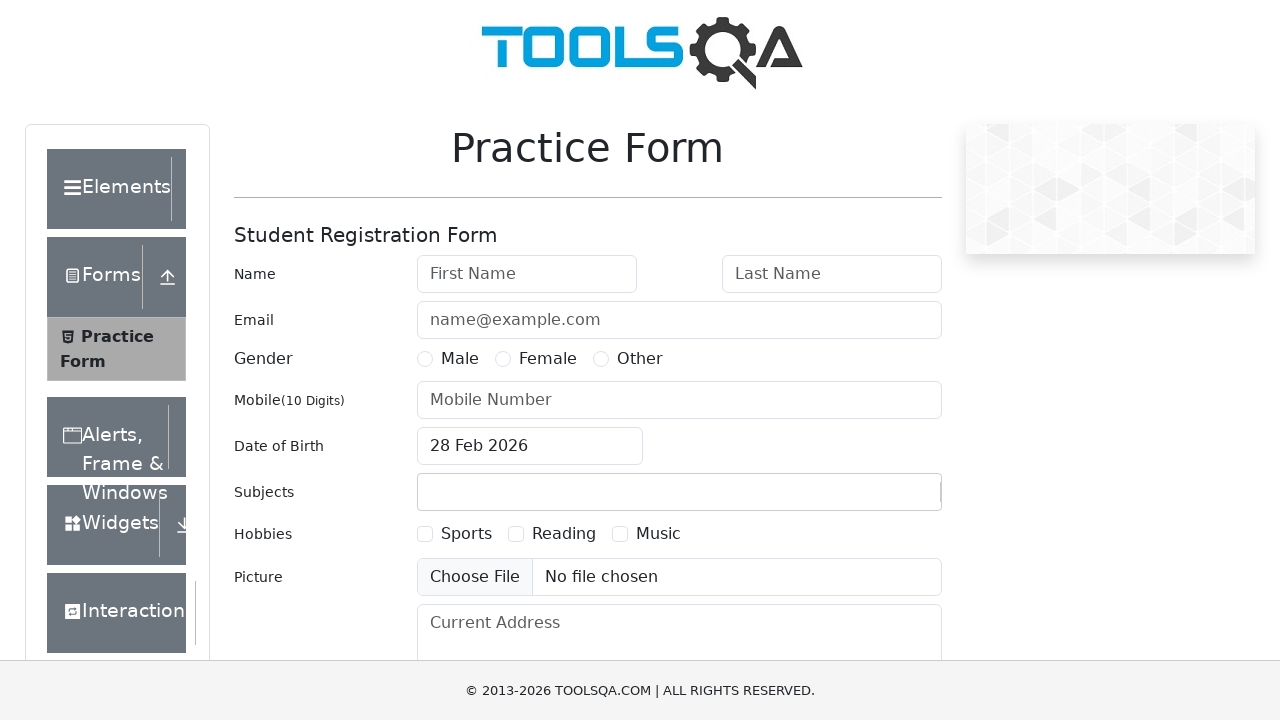